Tests selectable functionality by clicking items in list and grid views to select them and verify selection state

Starting URL: https://demoqa.com/selectable

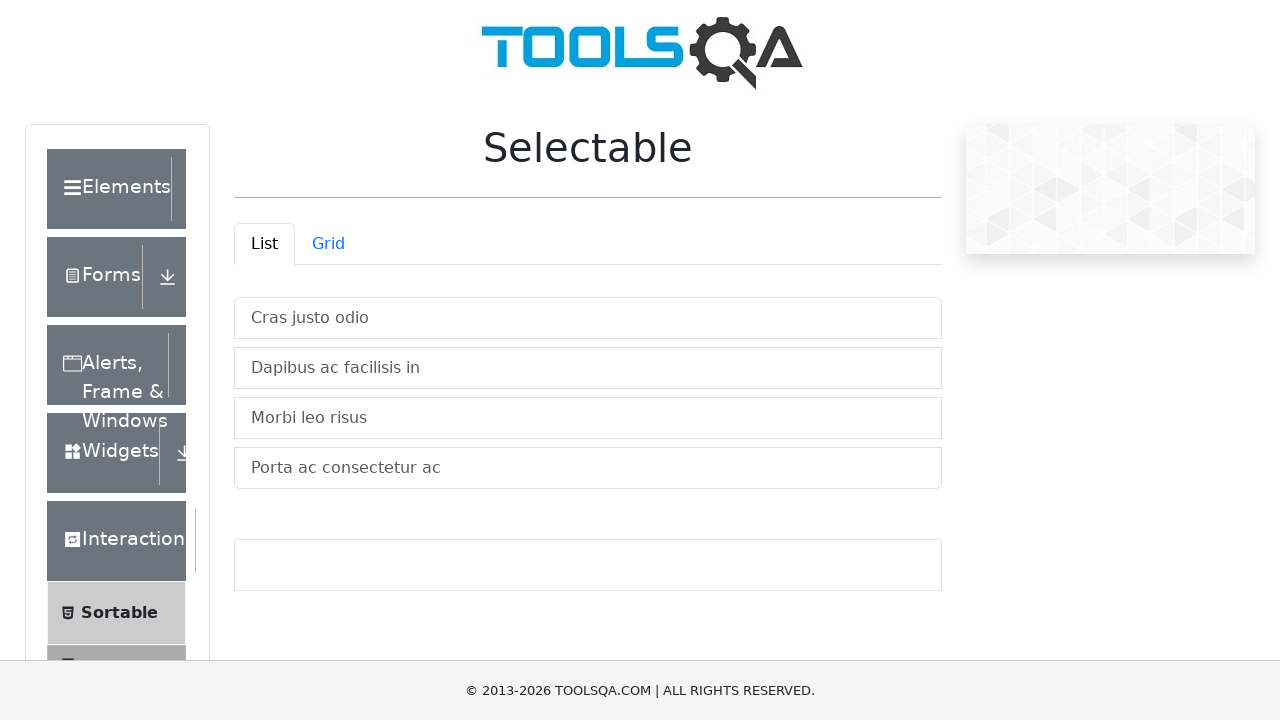

Waited for list items to load on selectable page
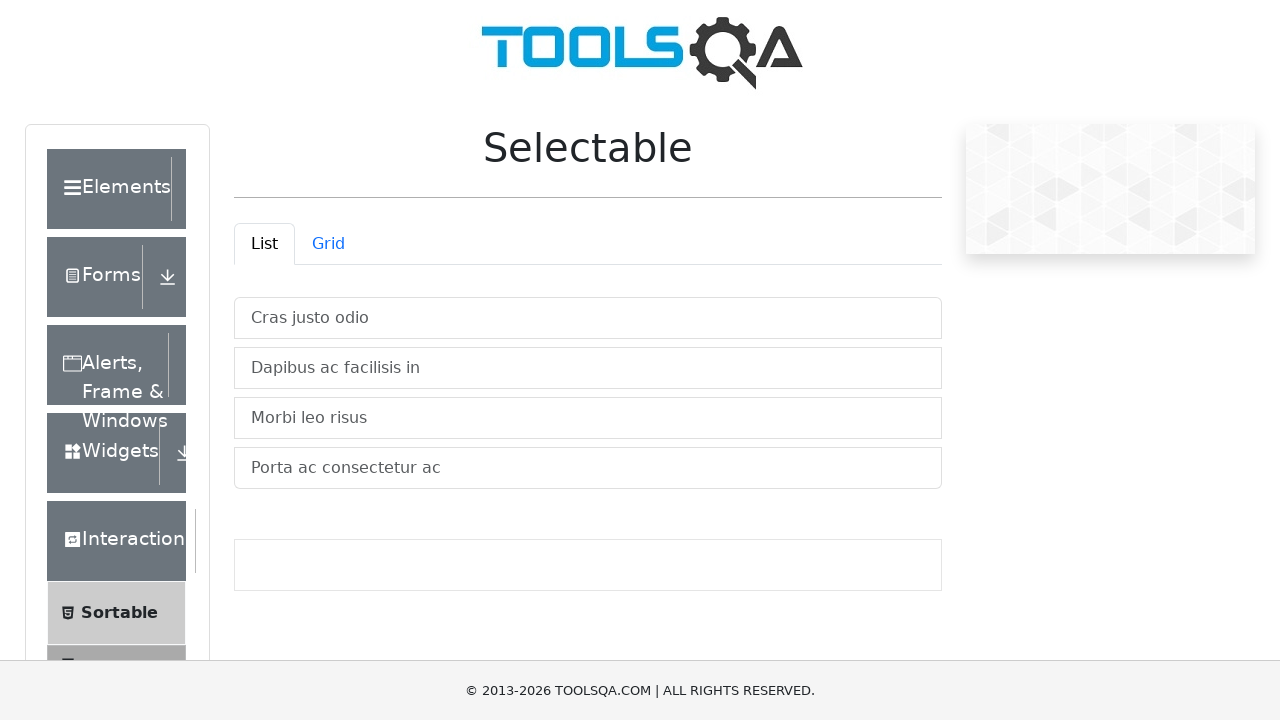

Located all list items in list tab
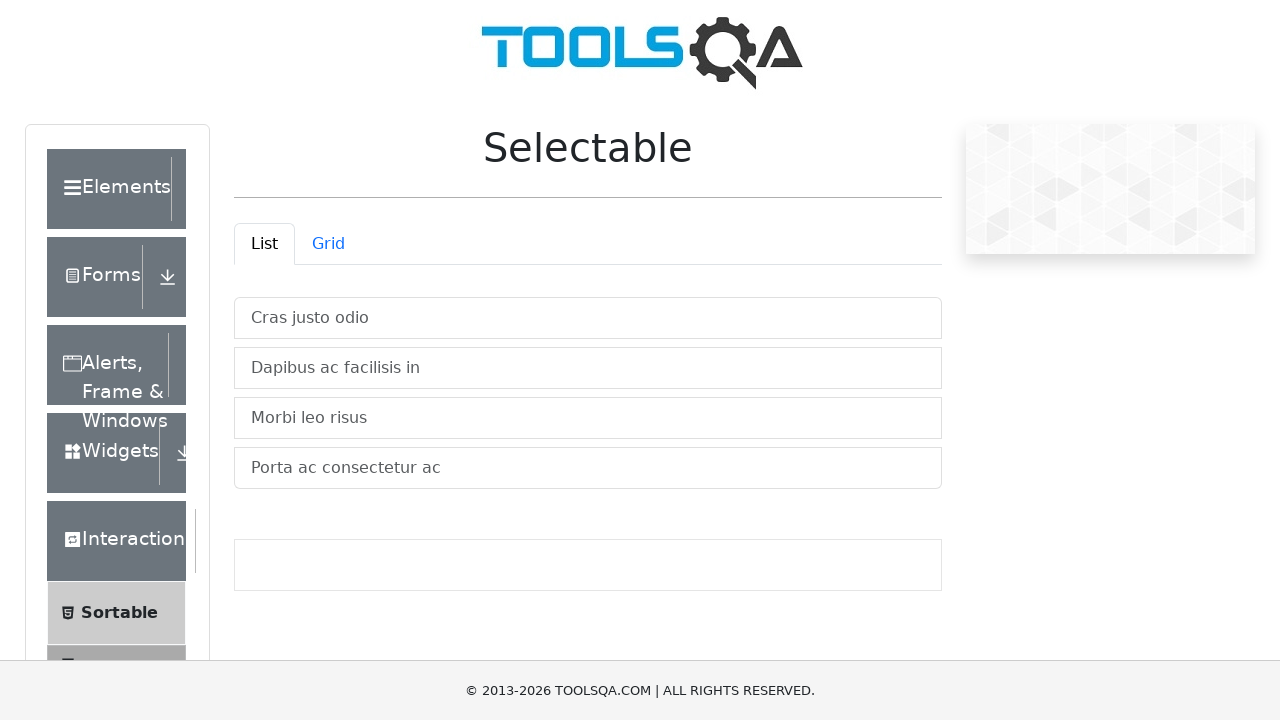

Retrieved first and third list items
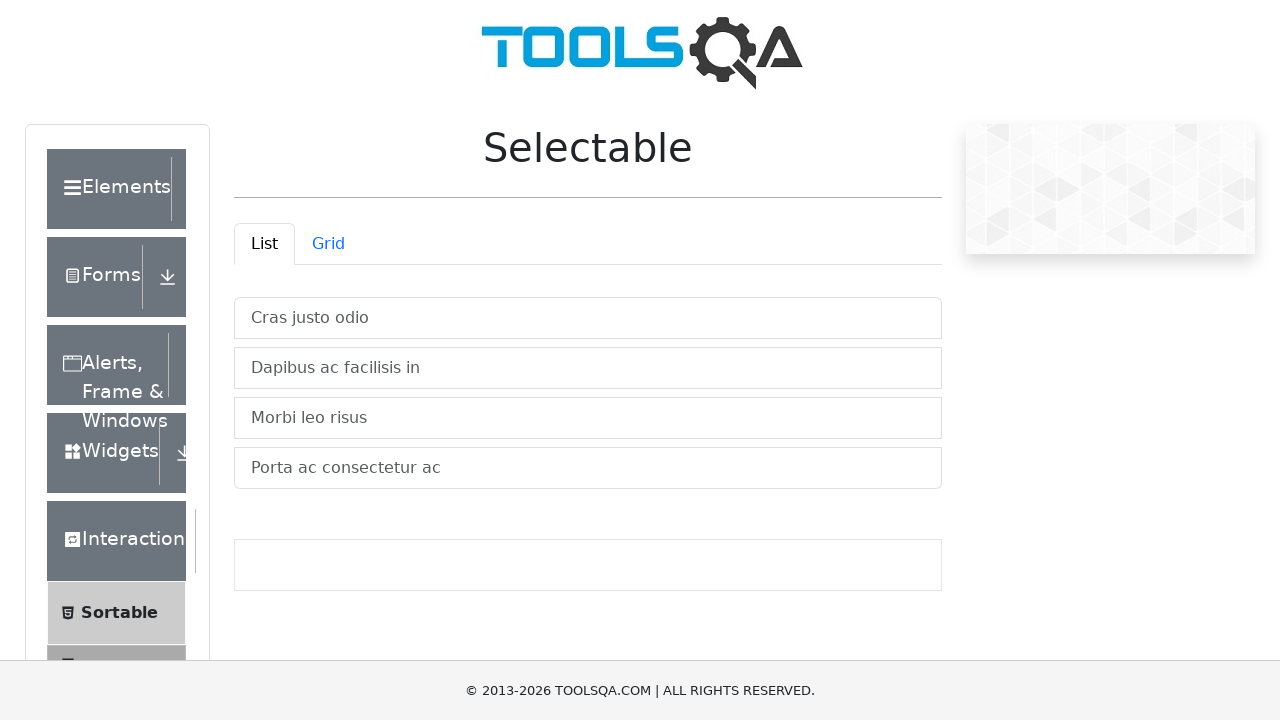

Clicked first list item to select it at (588, 318) on #demo-tabpane-list .list-group-item >> nth=0
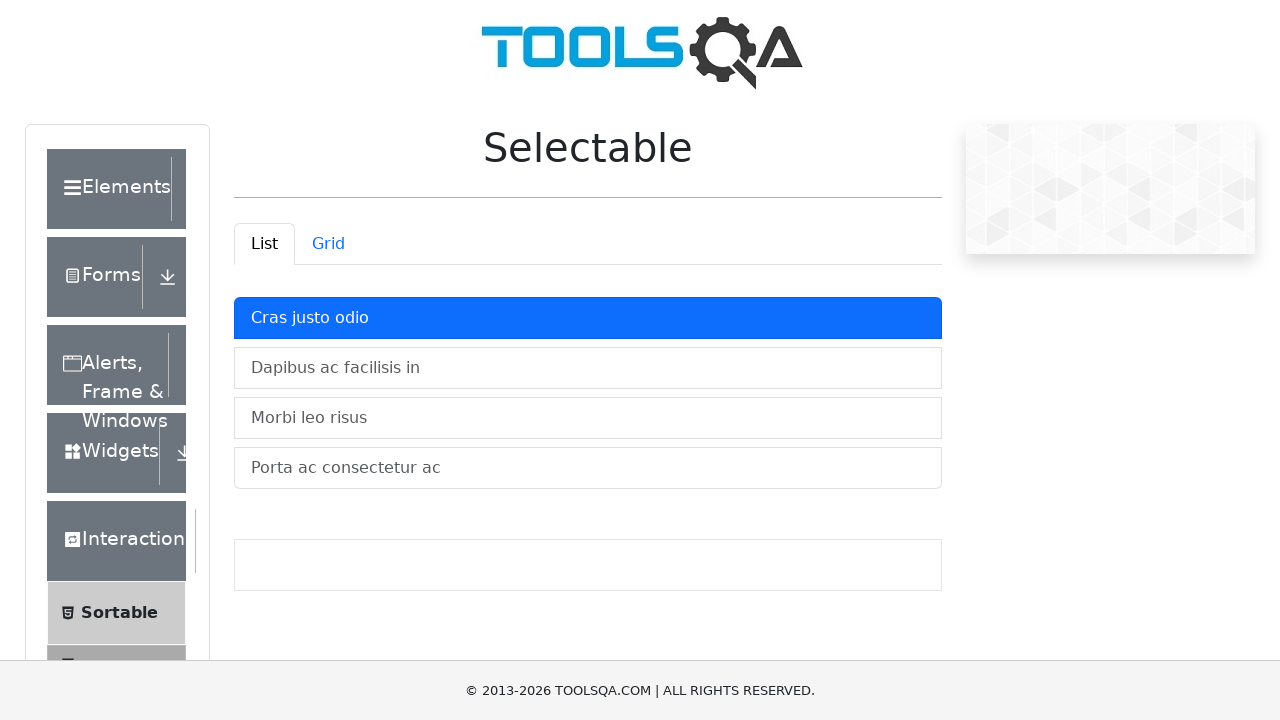

Clicked third list item to select it at (588, 418) on #demo-tabpane-list .list-group-item >> nth=2
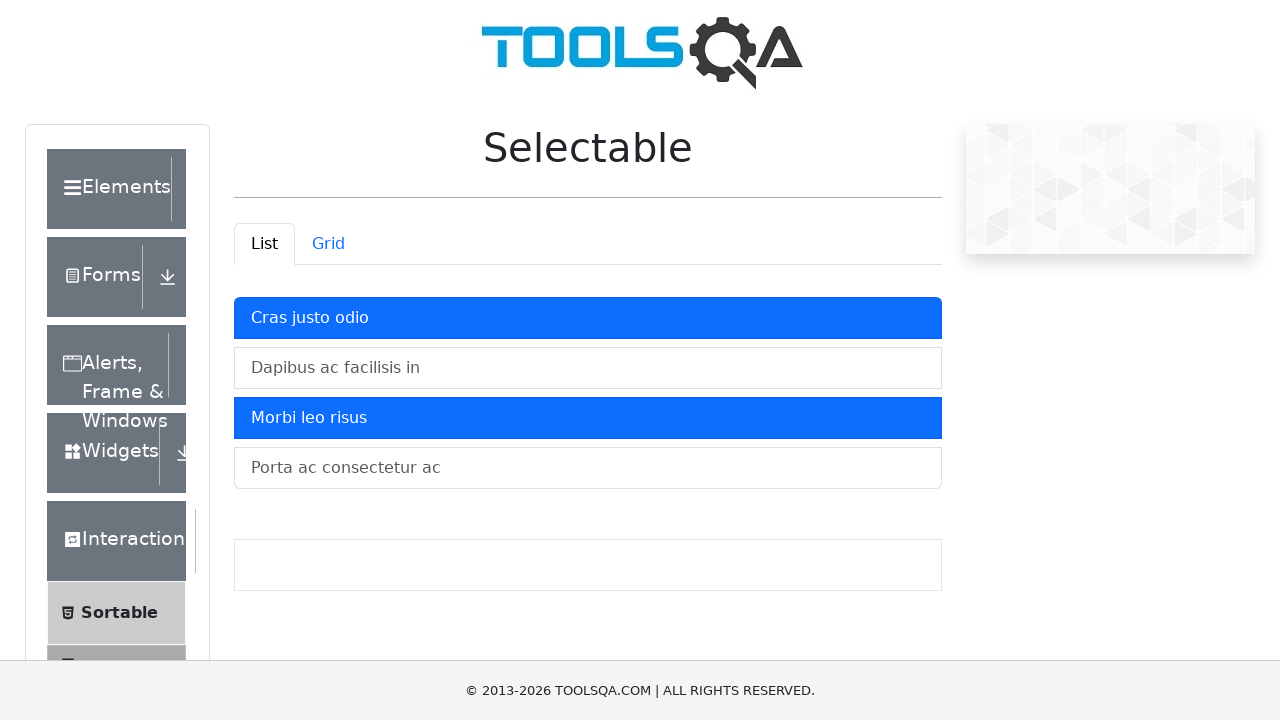

Clicked grid tab to switch view at (328, 244) on #demo-tab-grid
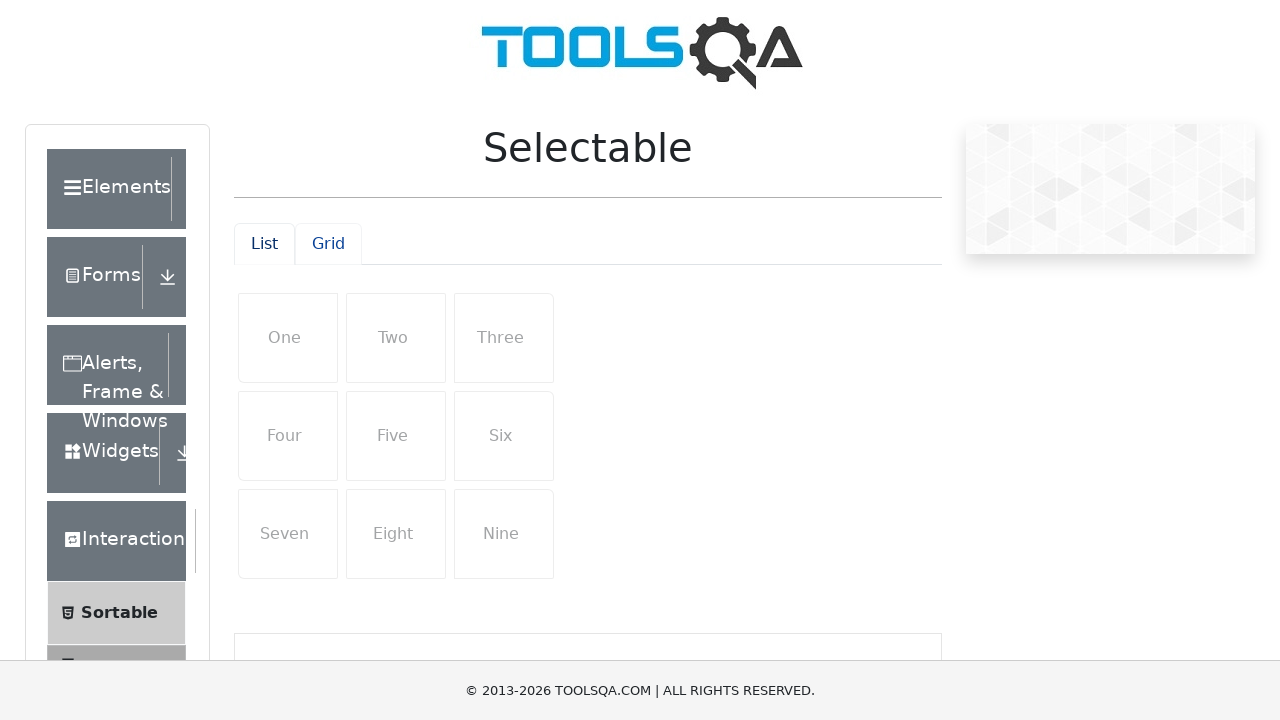

Waited for grid tab to become active
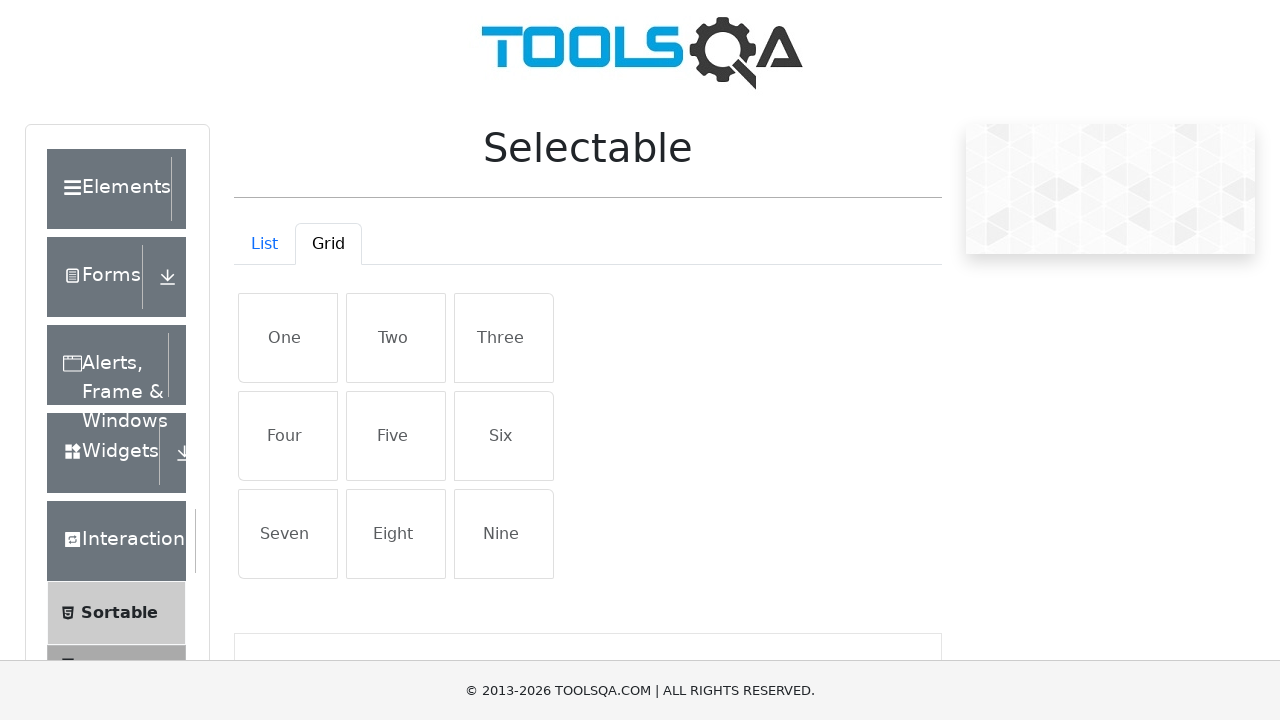

Located all grid items in grid tab
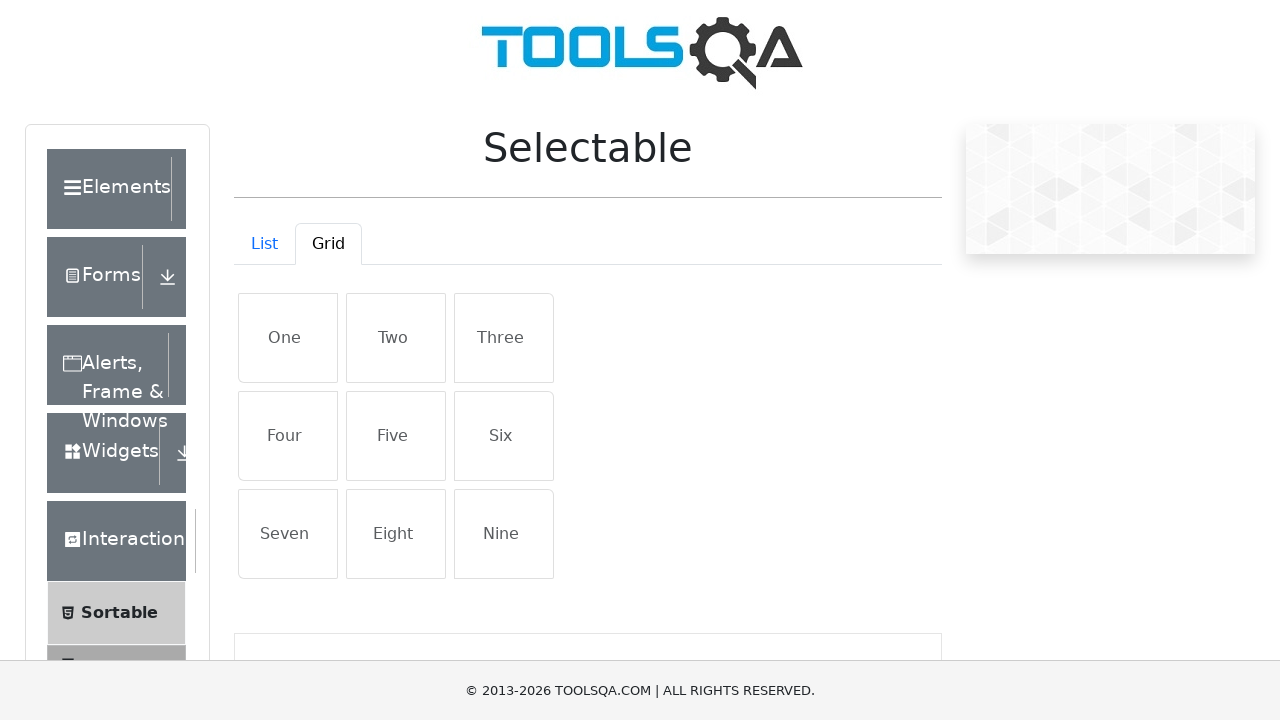

Retrieved first and ninth grid items
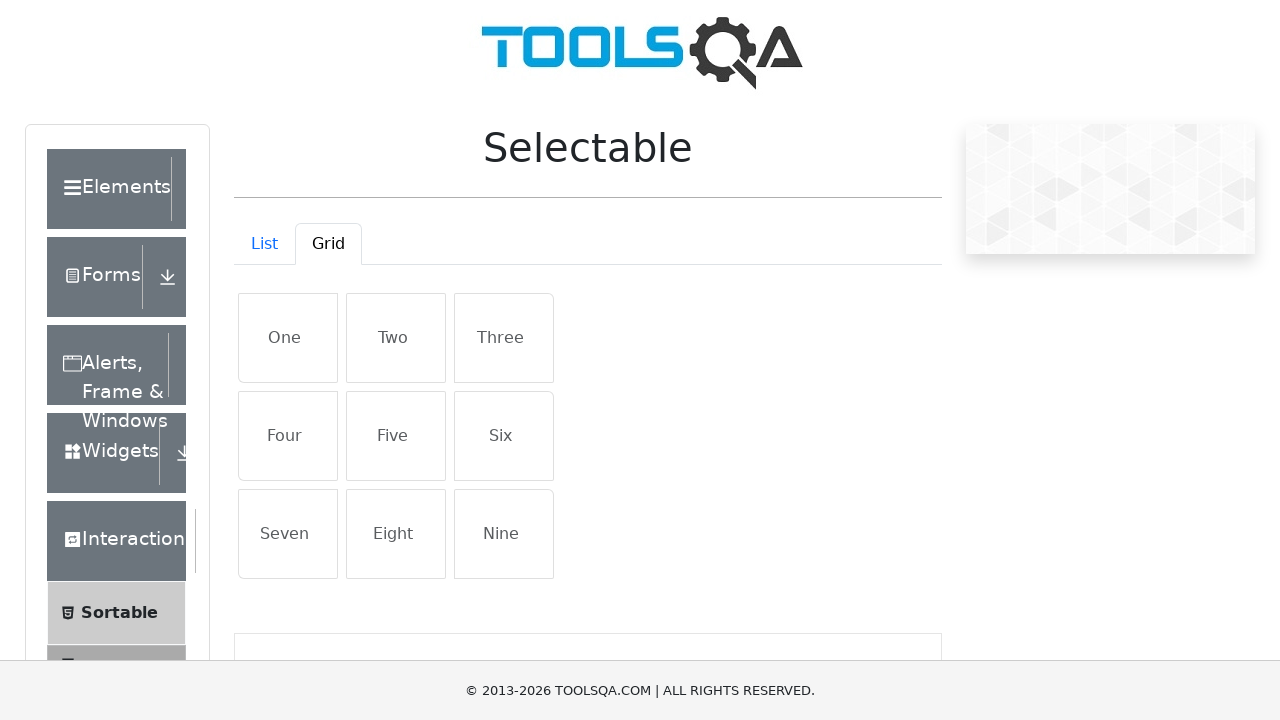

Clicked first grid item to select it at (288, 338) on #demo-tabpane-grid .list-group-item >> nth=0
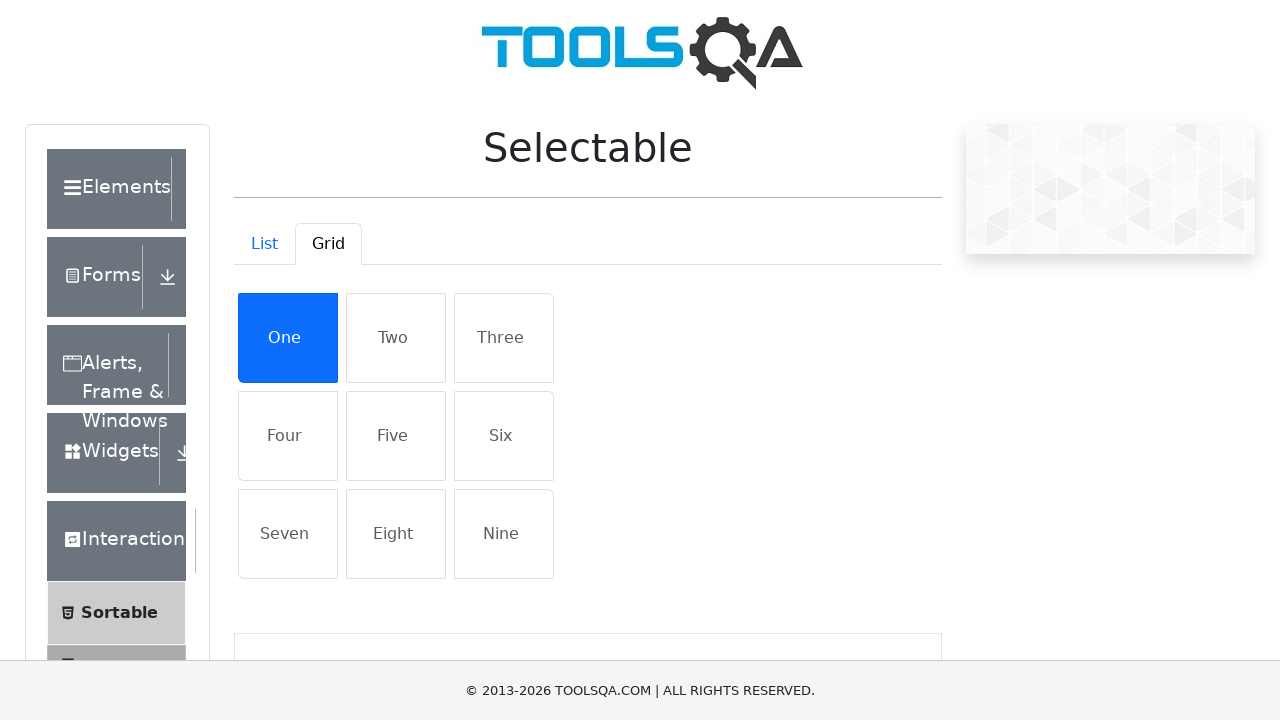

Clicked ninth grid item to select it at (504, 534) on #demo-tabpane-grid .list-group-item >> nth=8
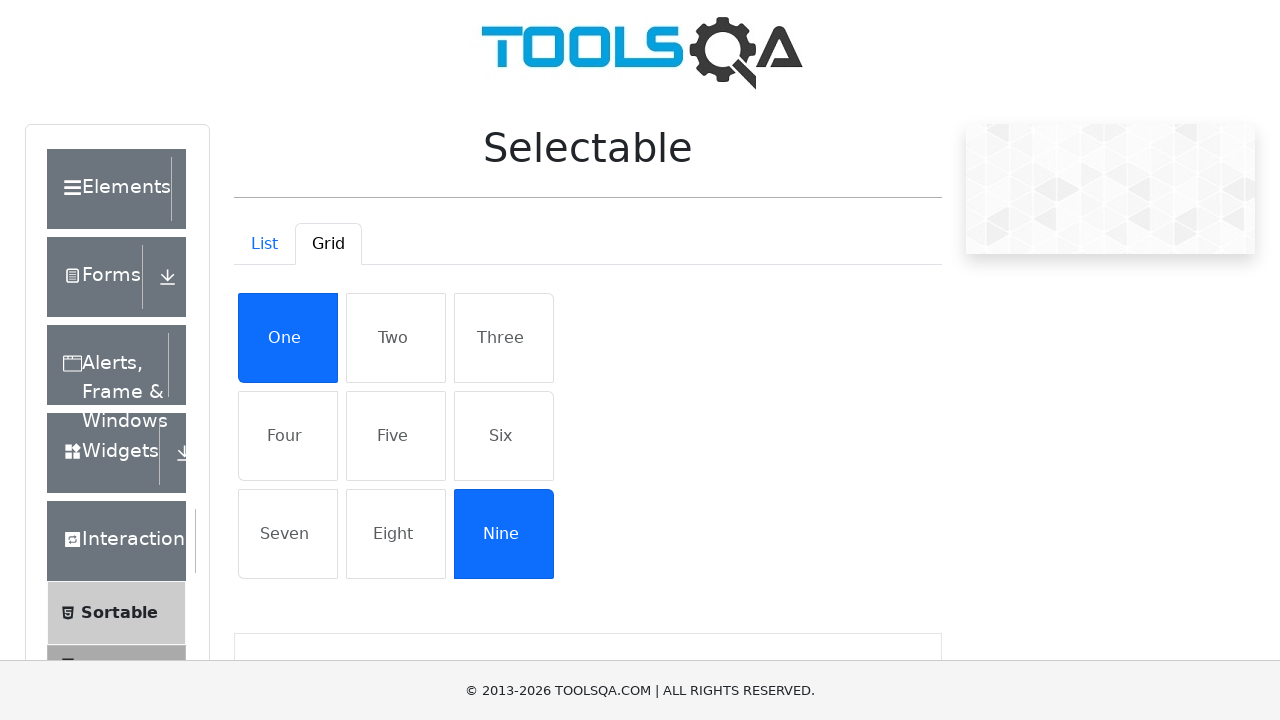

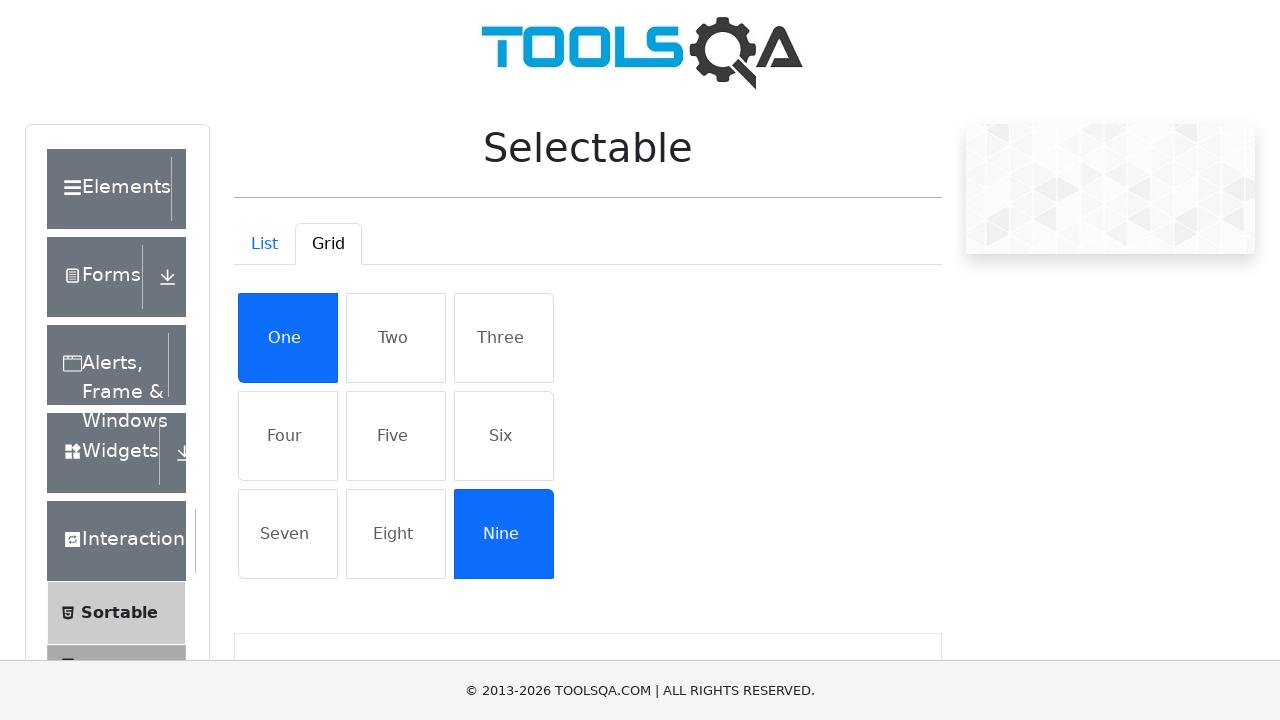